Tests clicking on a submit button on a contact form website using click and hold action

Starting URL: https://mycontactform.com

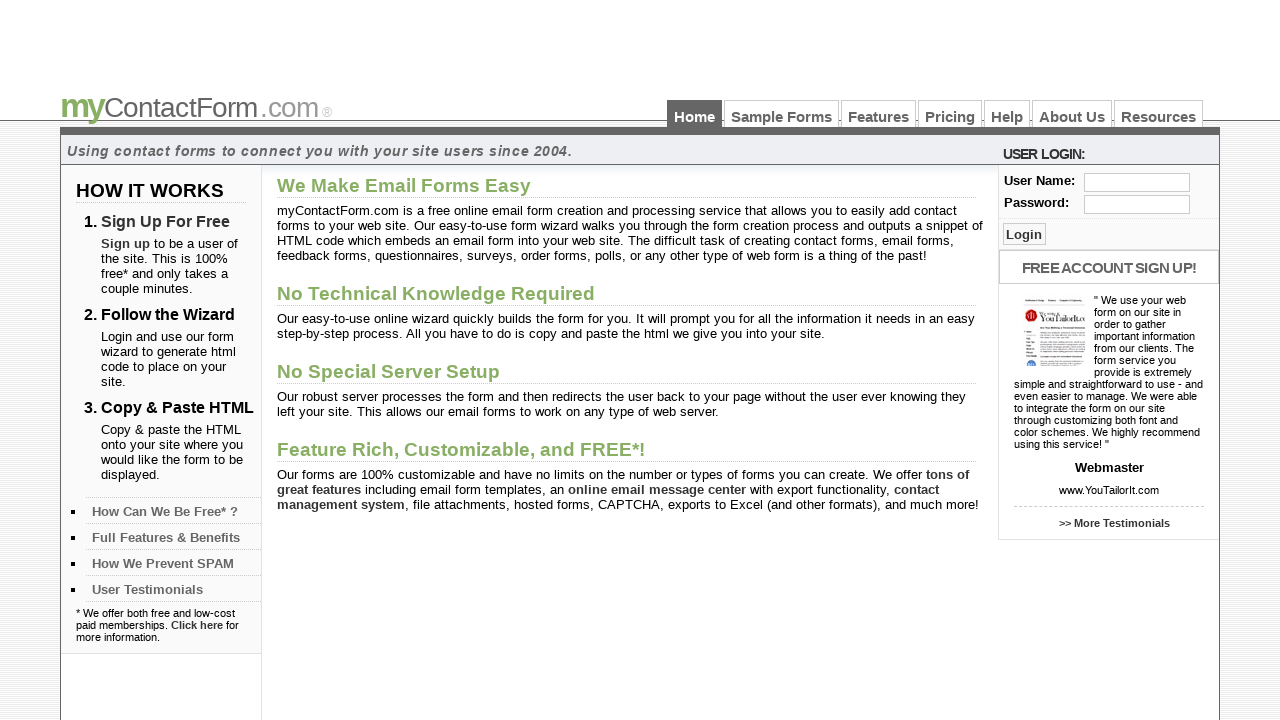

Located submit button on contact form
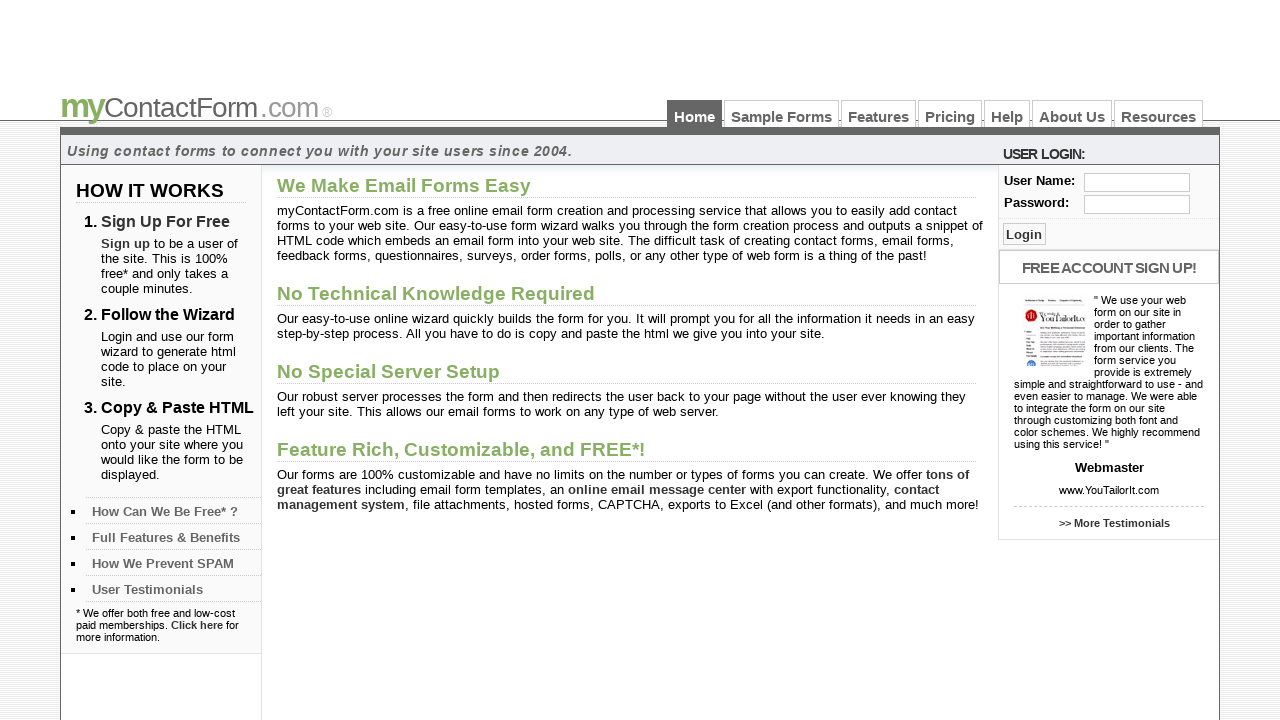

Clicked and held submit button on contact form at (1024, 234) on input[name='btnSubmit']
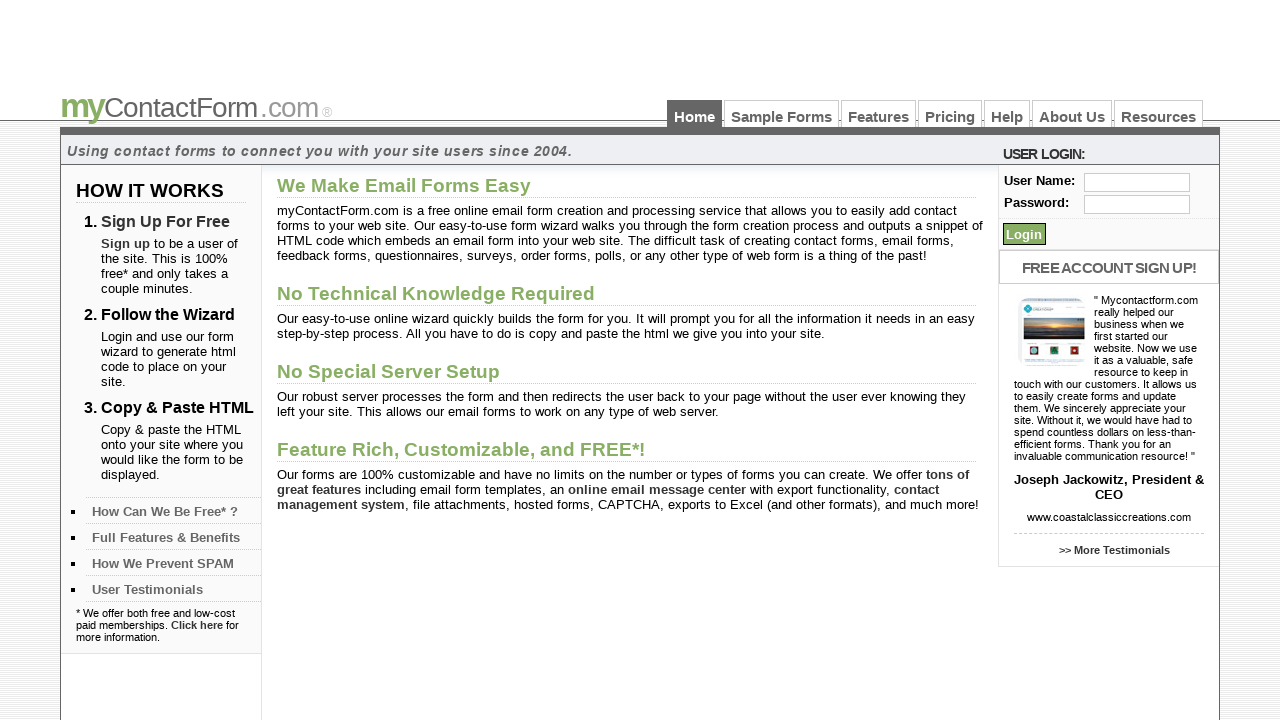

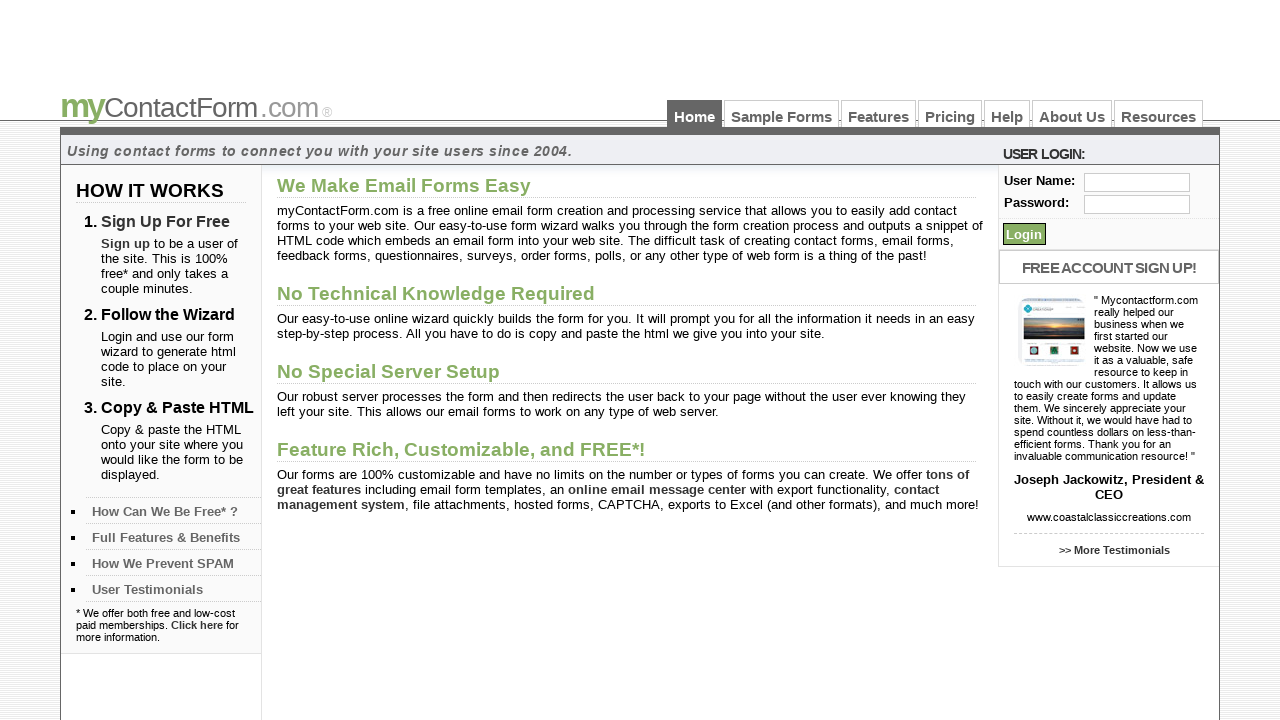